Tests typing into a DOM element, including special keys like arrows, delete, and modifier keys, as well as slow typing with delay

Starting URL: https://example.cypress.io/commands/actions

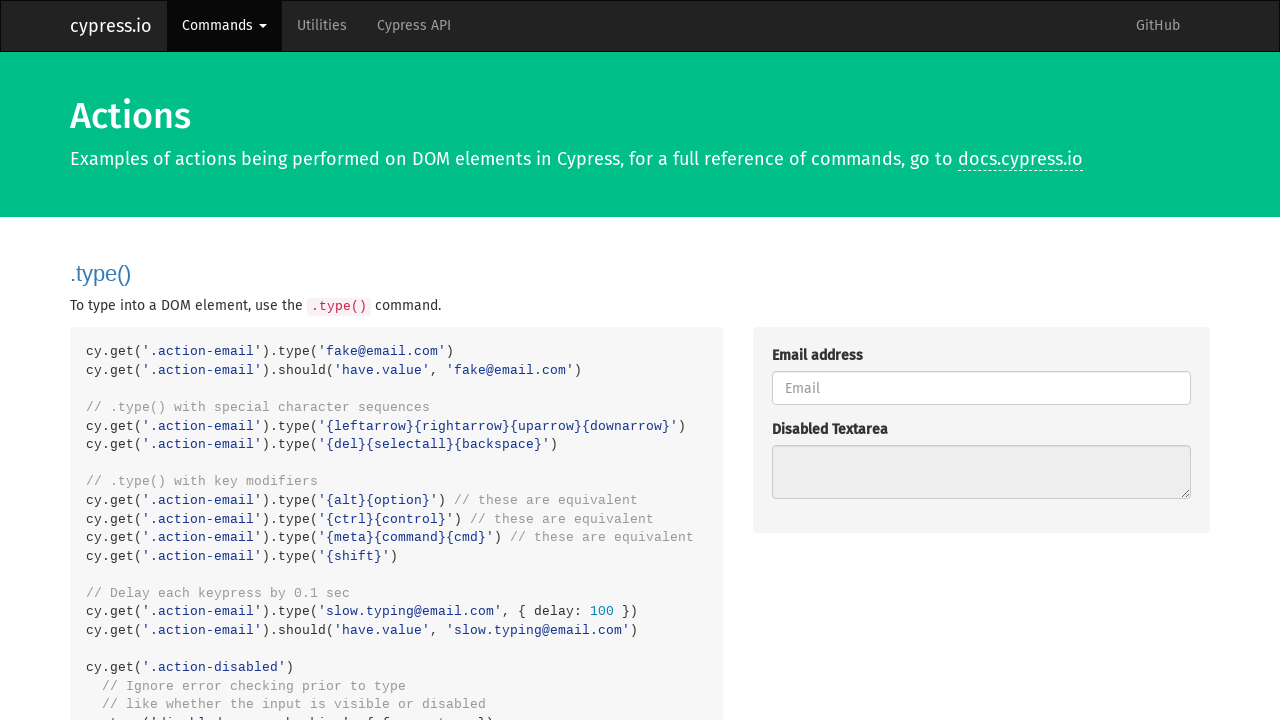

Typed 'fake@email.com' into the action-email field on .action-email
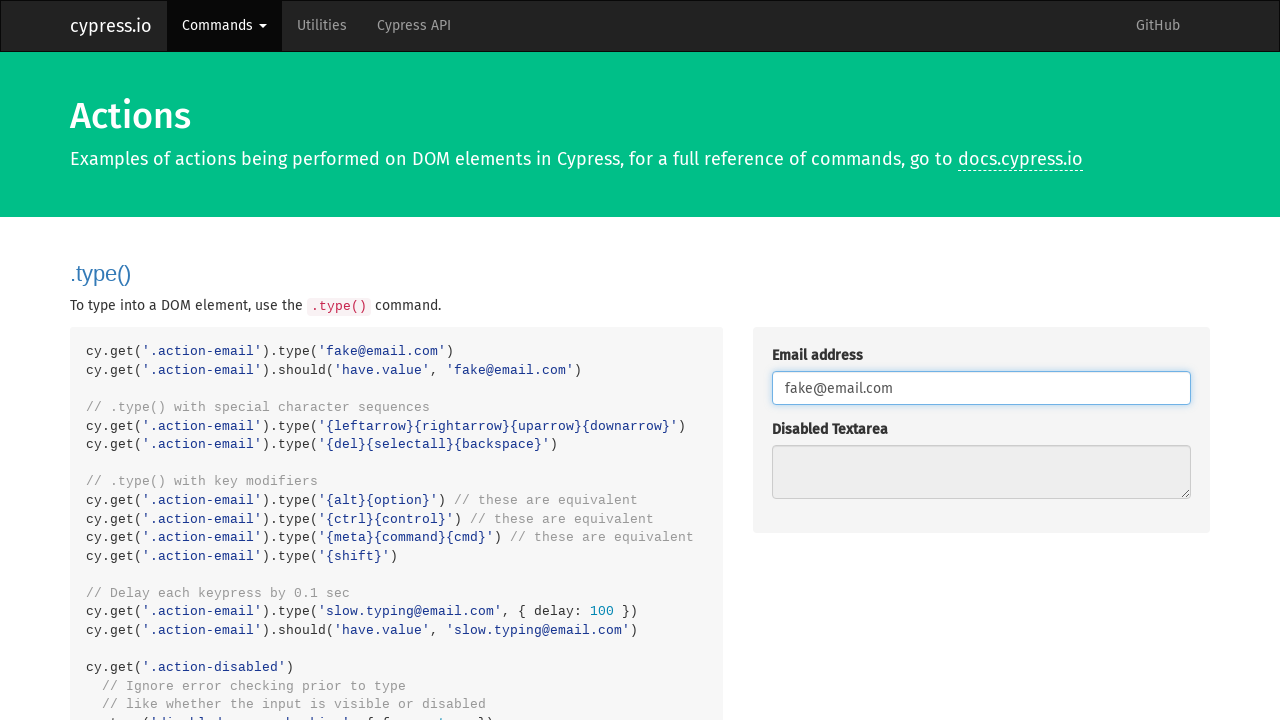

Pressed ArrowLeft key
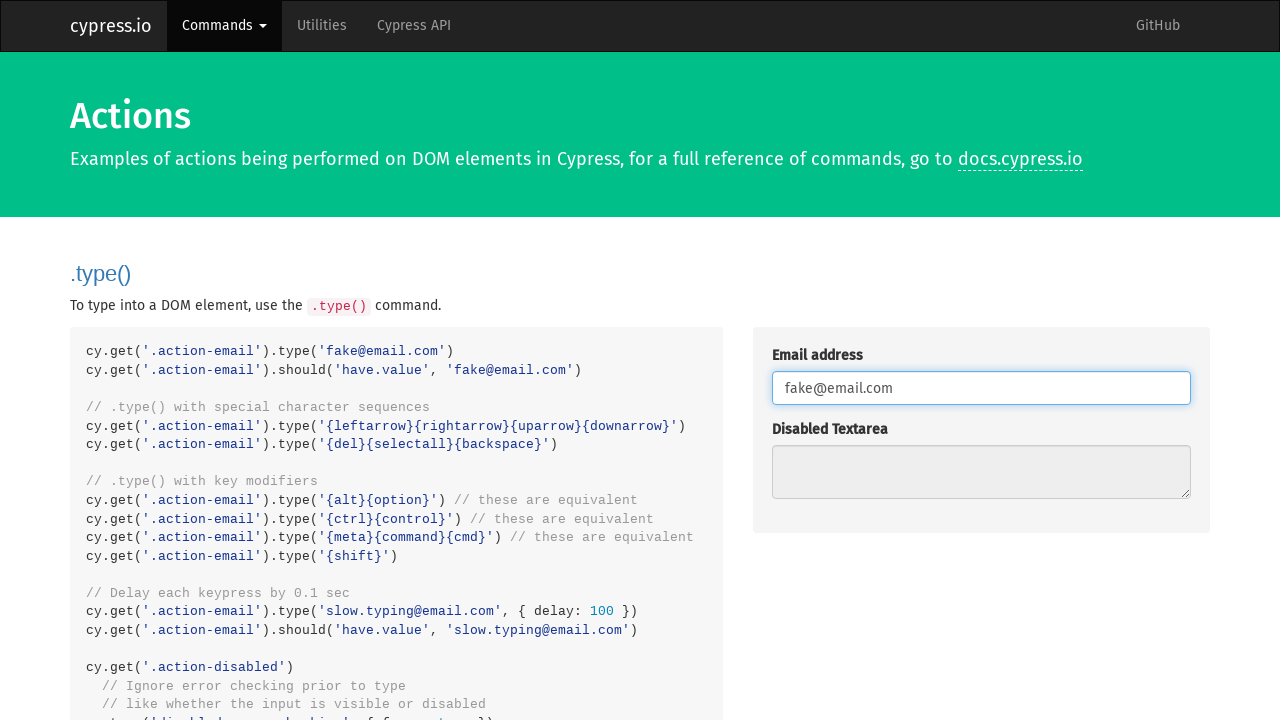

Pressed ArrowRight key
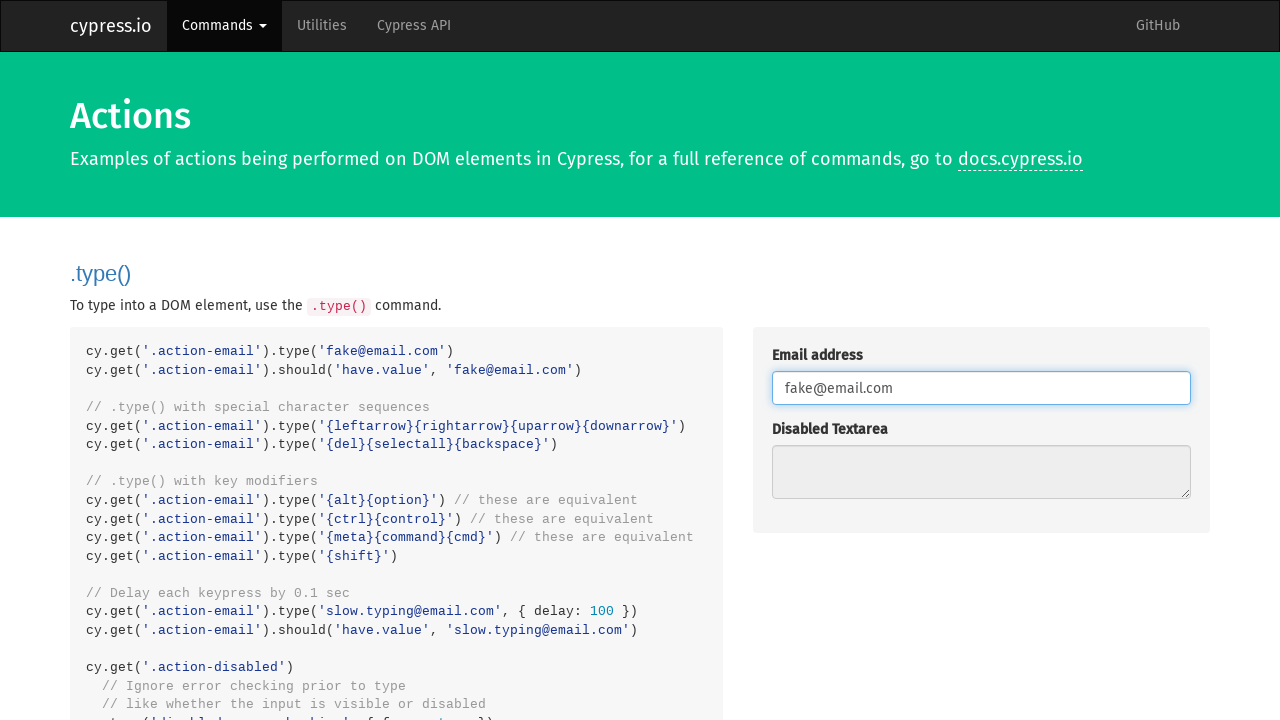

Pressed ArrowUp key
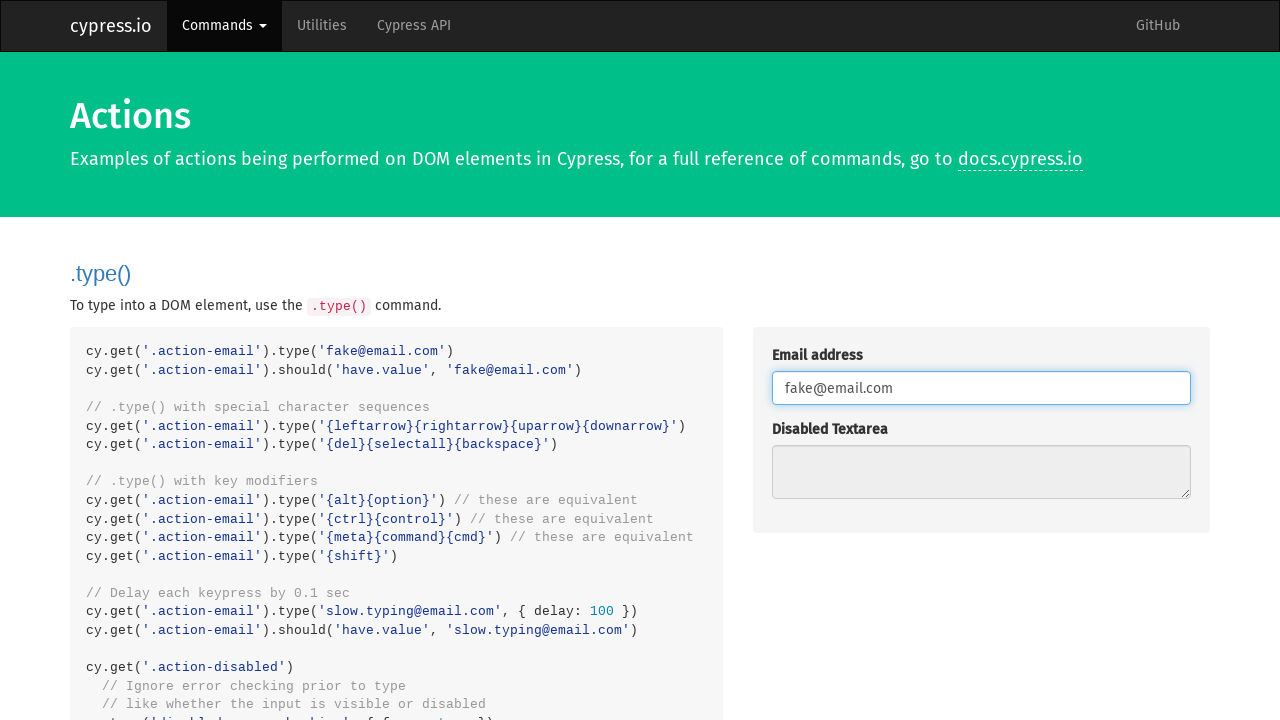

Pressed ArrowDown key
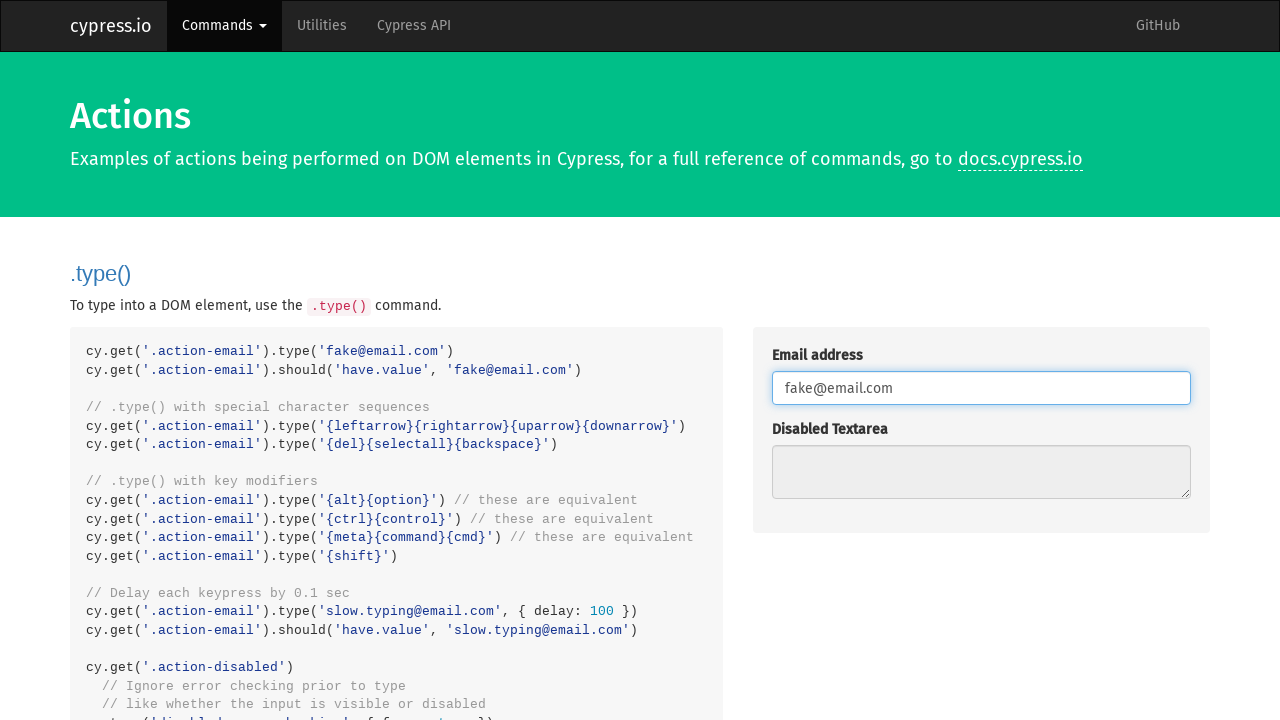

Pressed Delete key
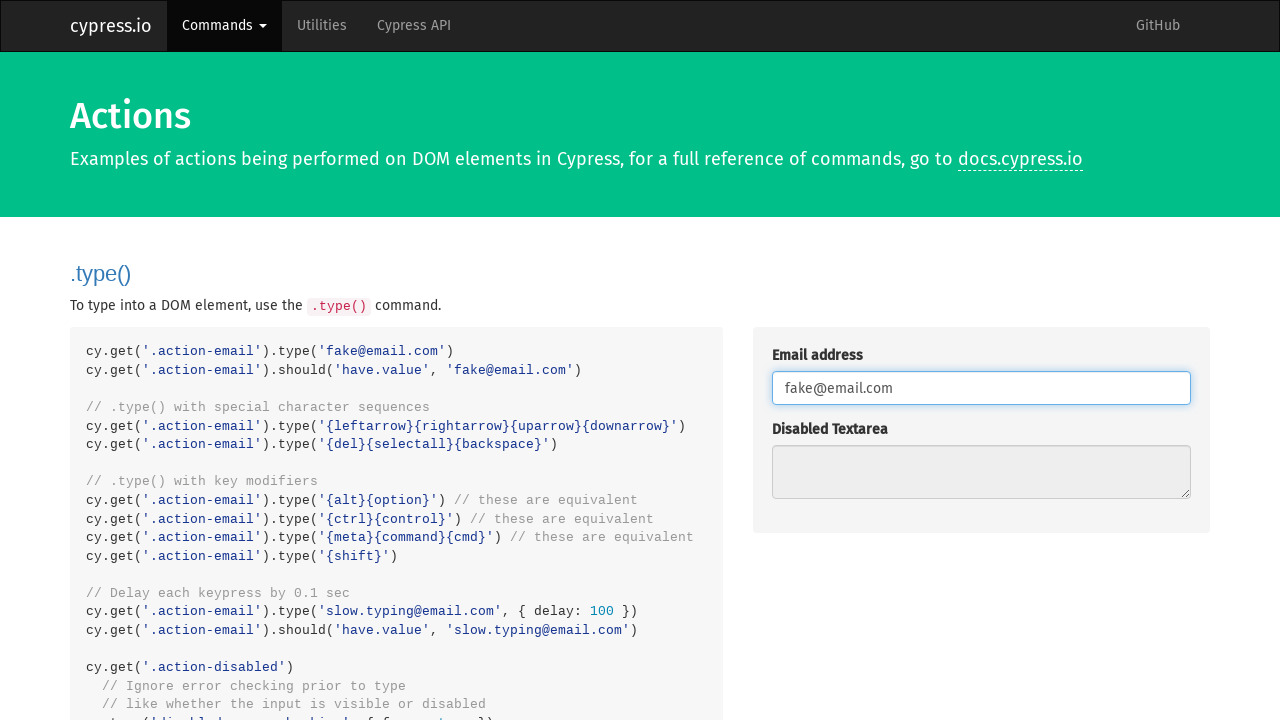

Pressed Control+A to select all text
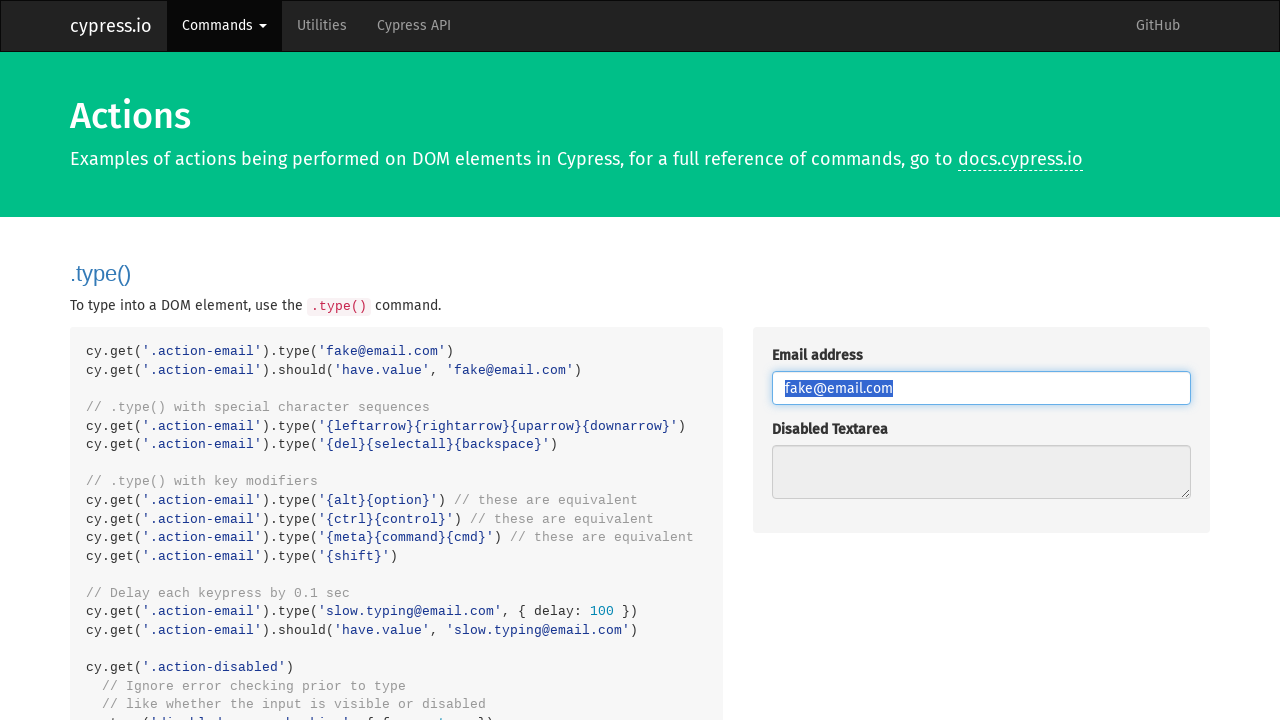

Pressed Backspace key to delete selected text
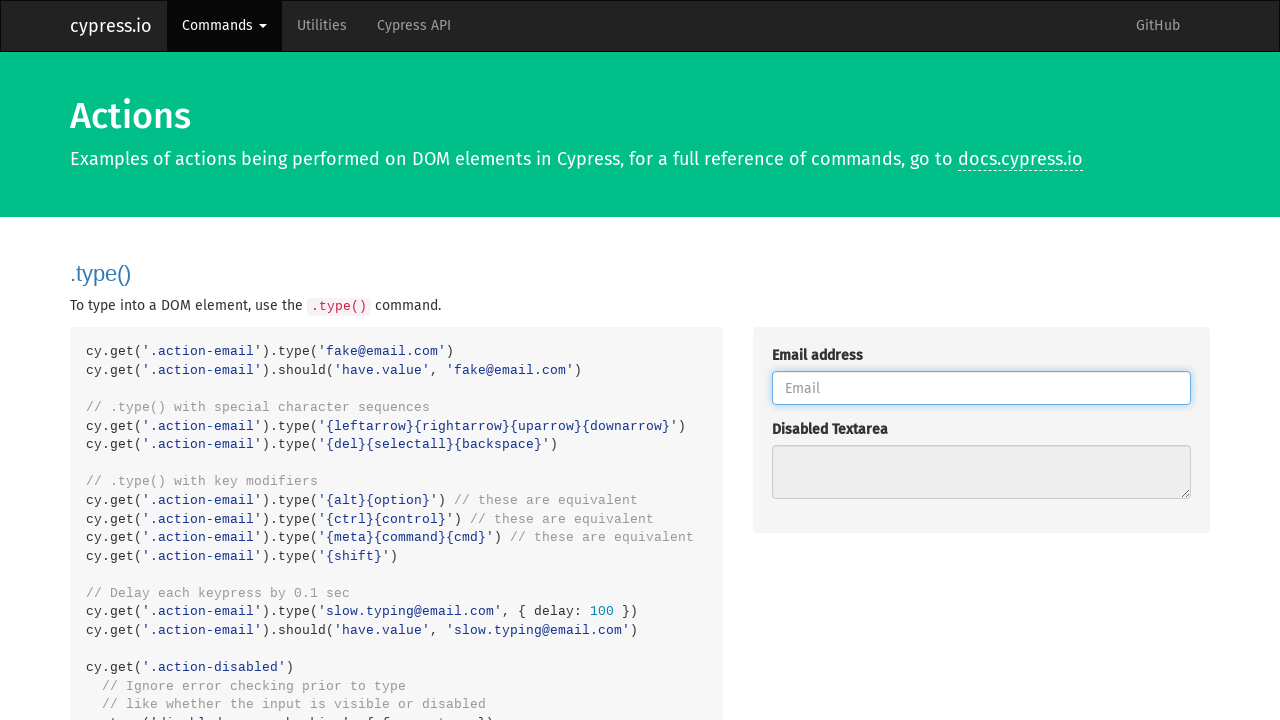

Pressed Alt modifier key
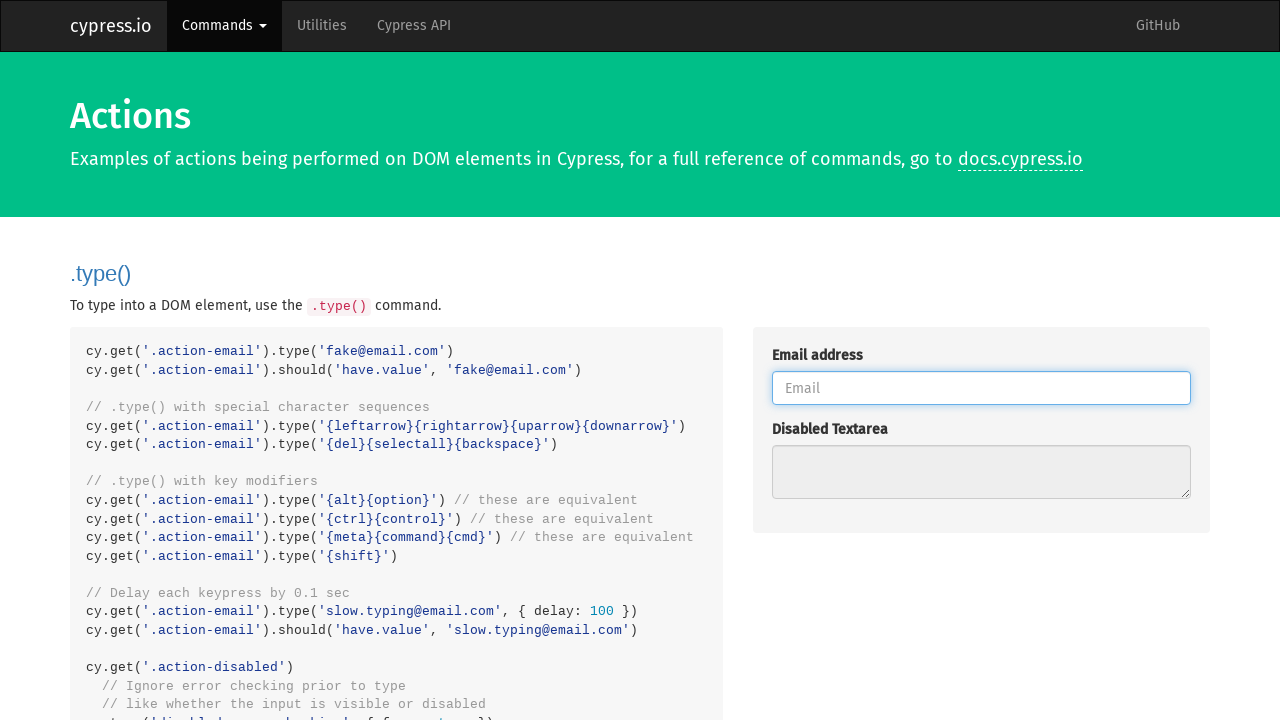

Pressed Control modifier key
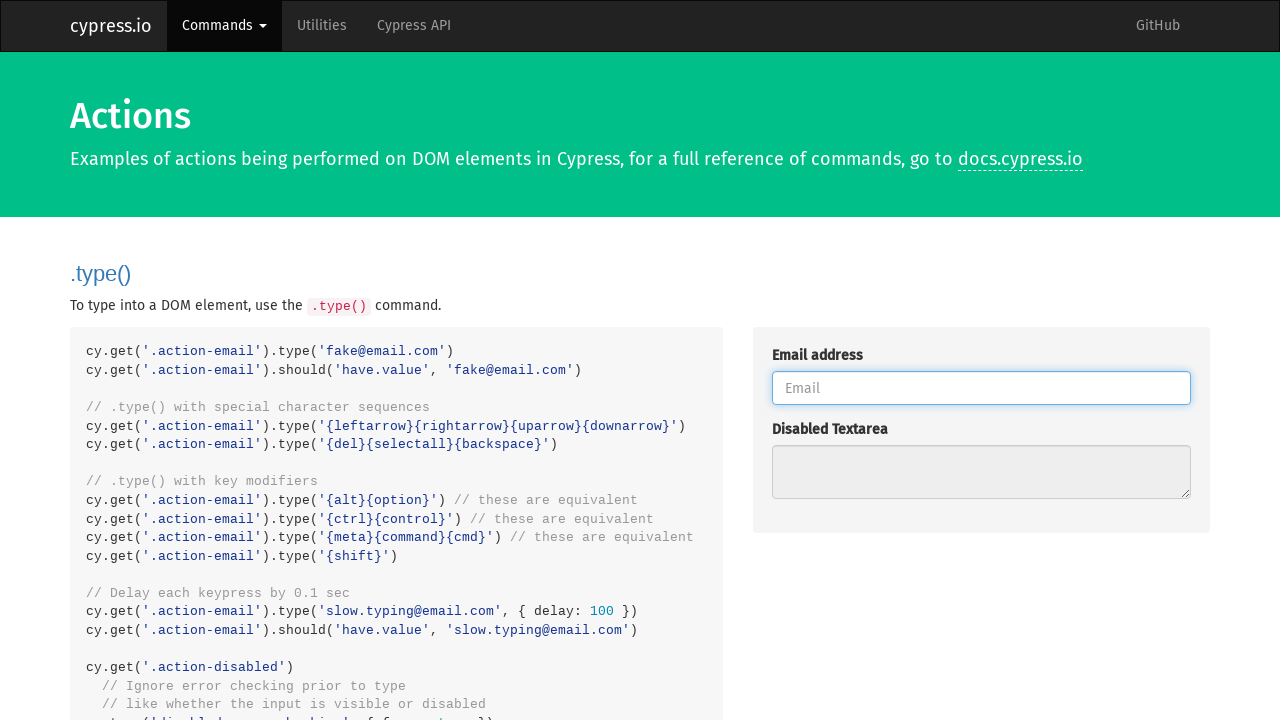

Pressed Meta modifier key
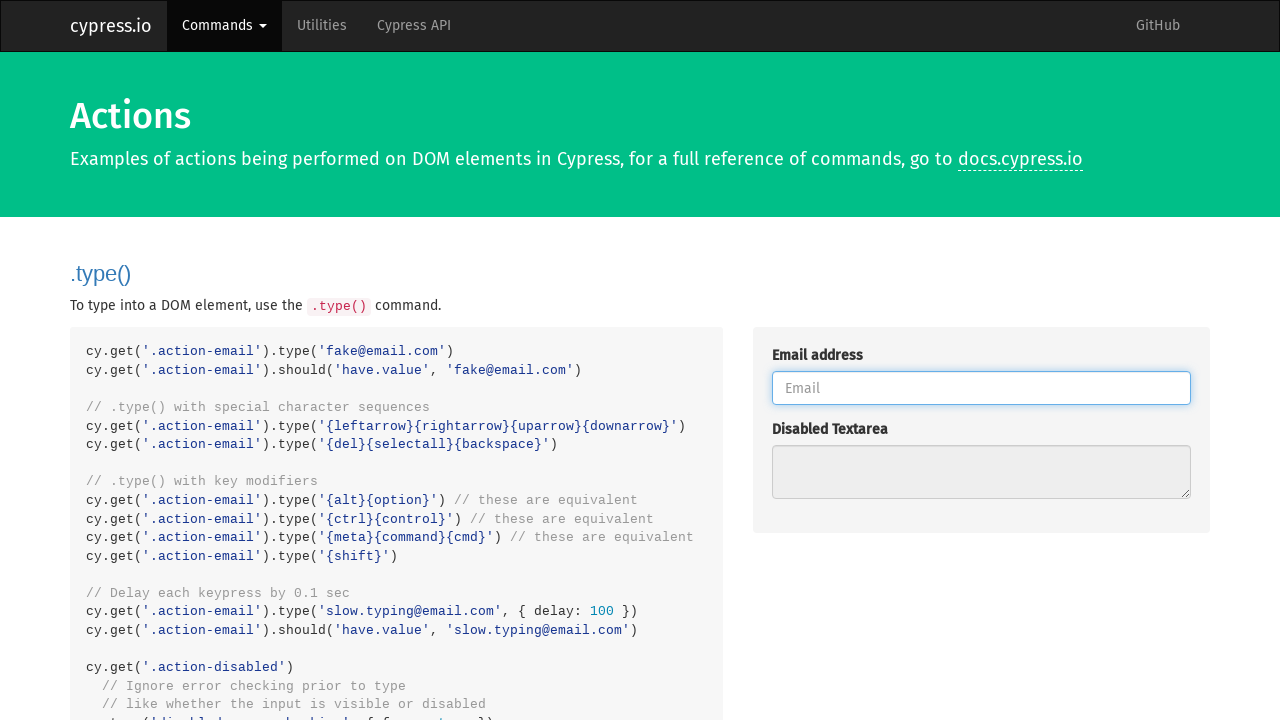

Pressed Shift modifier key
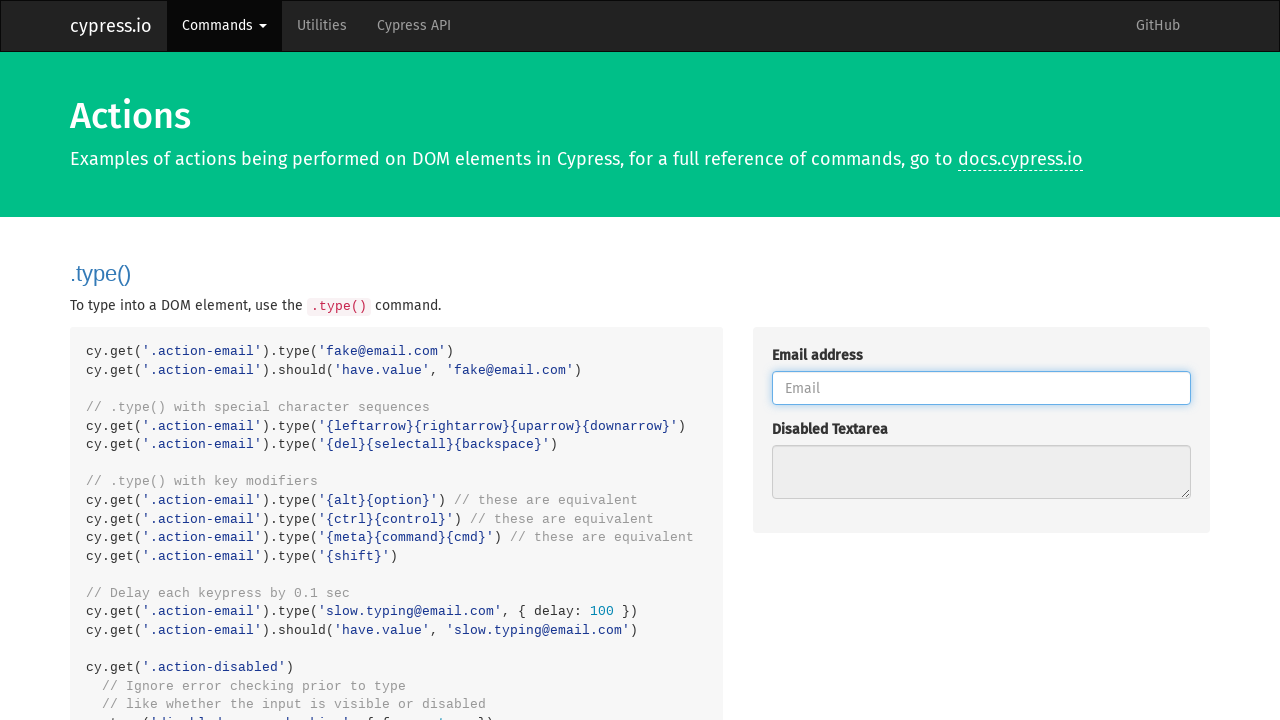

Typed 'slow.typing@email.com' into the action-email field with 100ms delay between characters on .action-email
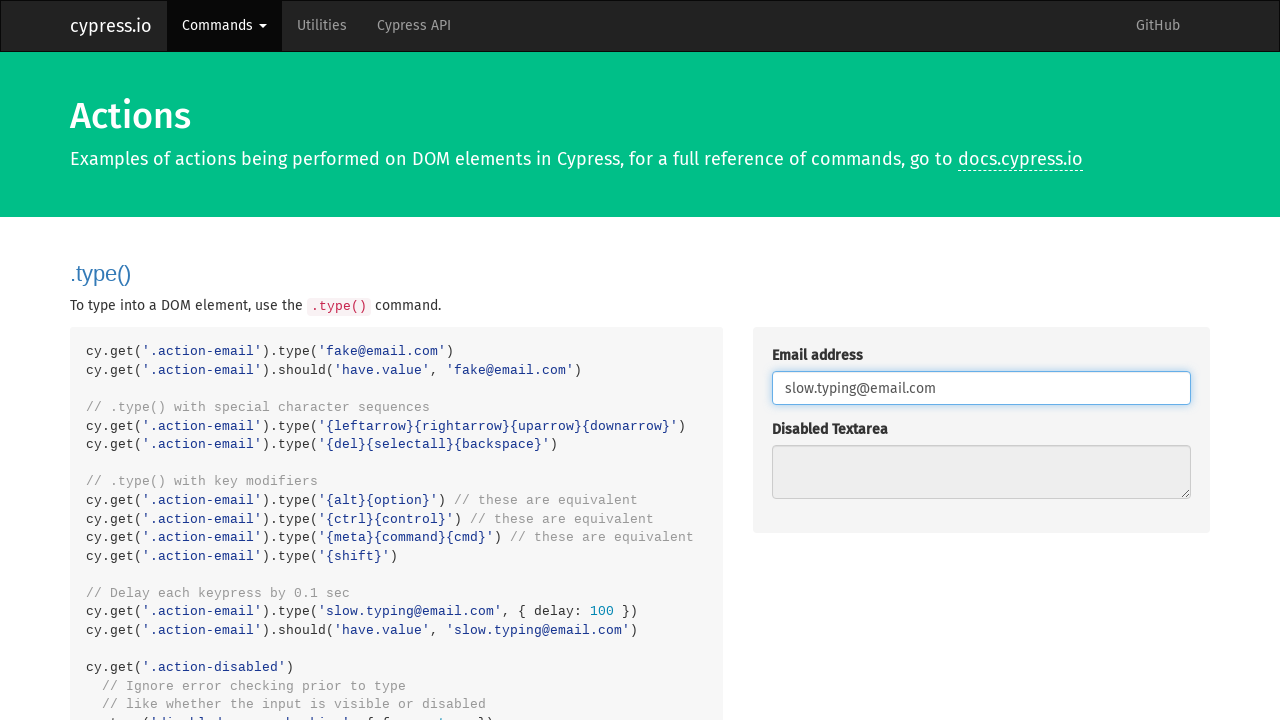

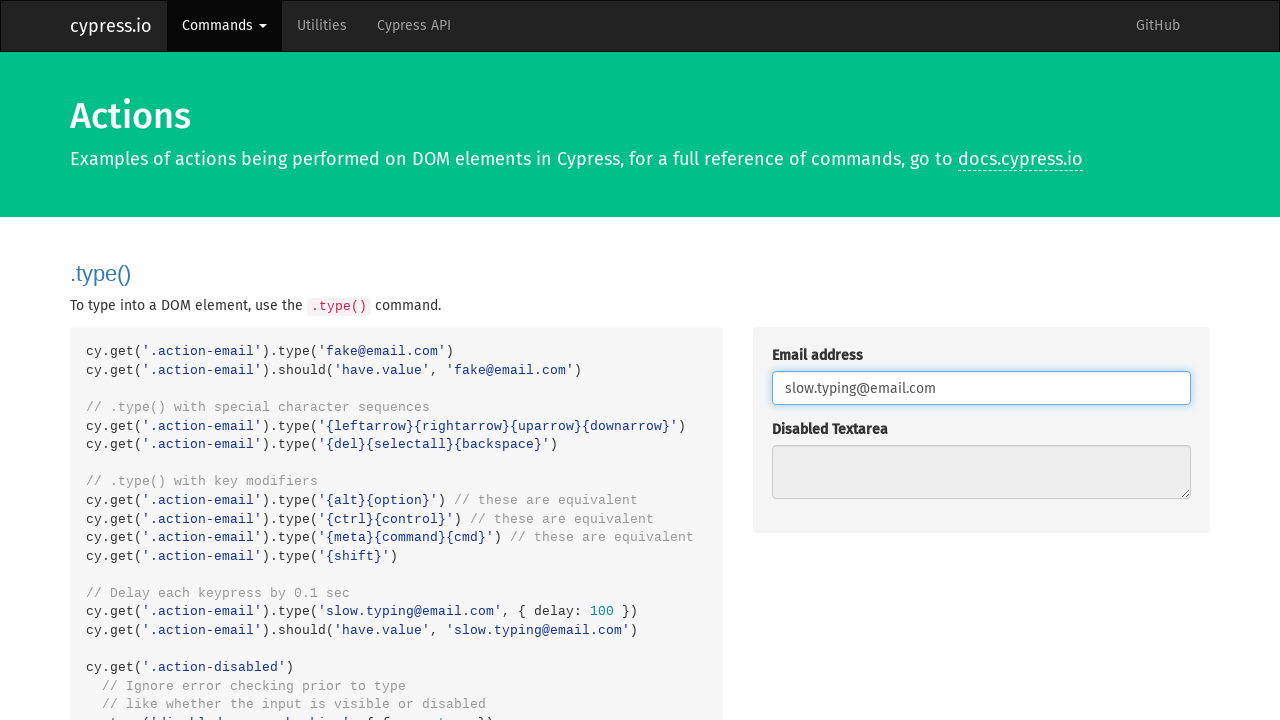